Tests a form submission on Sauce Labs test page by filling comments field, submitting the form, and navigating through page links

Starting URL: http://saucelabs.com/test/guinea-pig

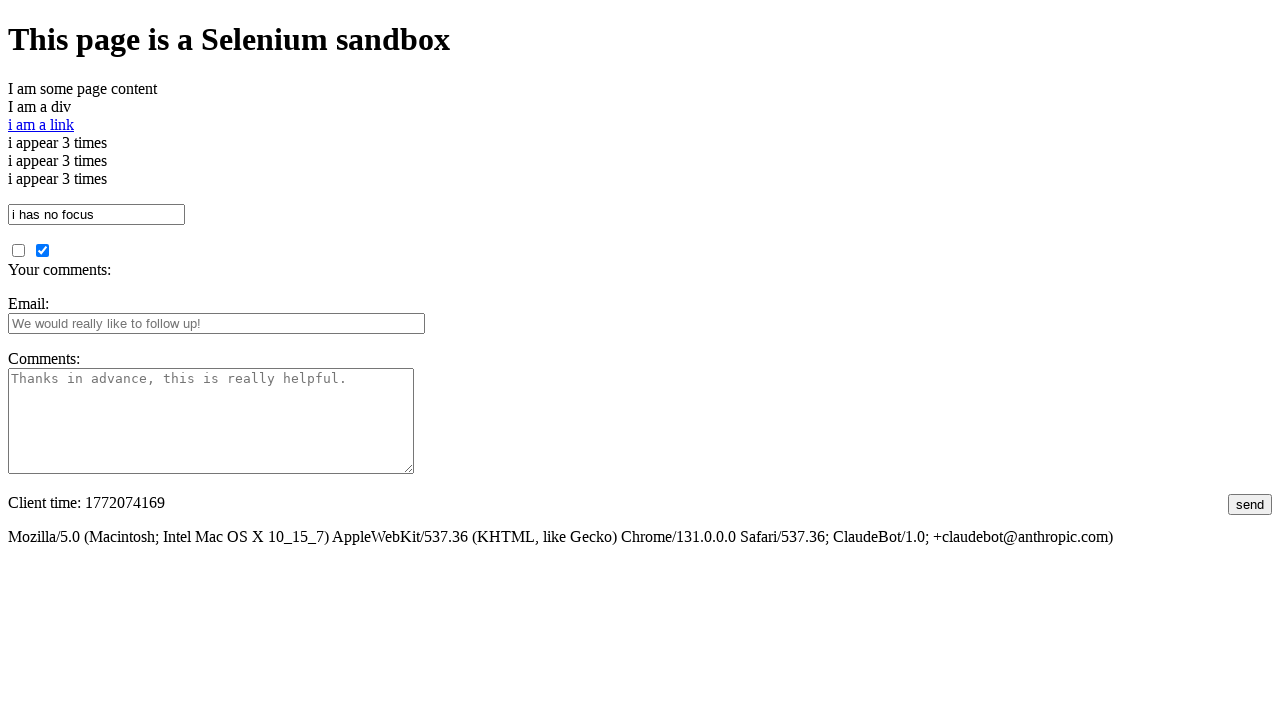

Filled comments field with test text on #comments
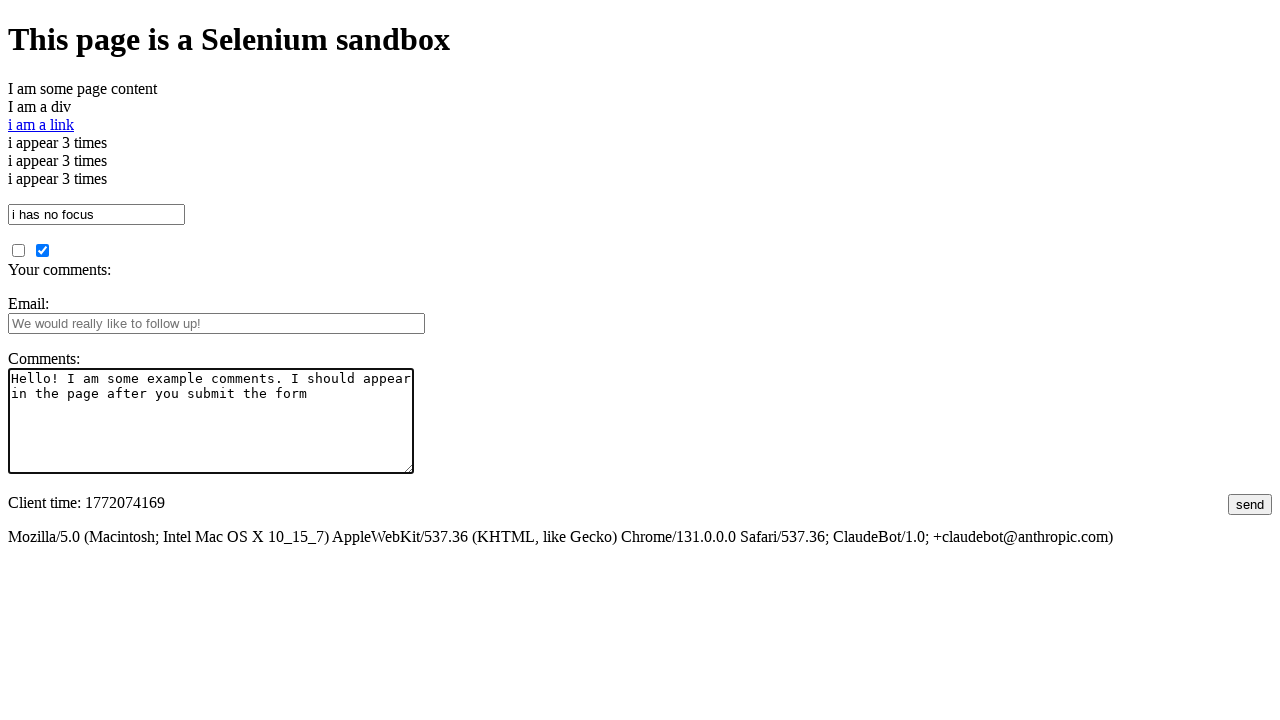

Clicked submit button to submit form at (1250, 504) on #submit
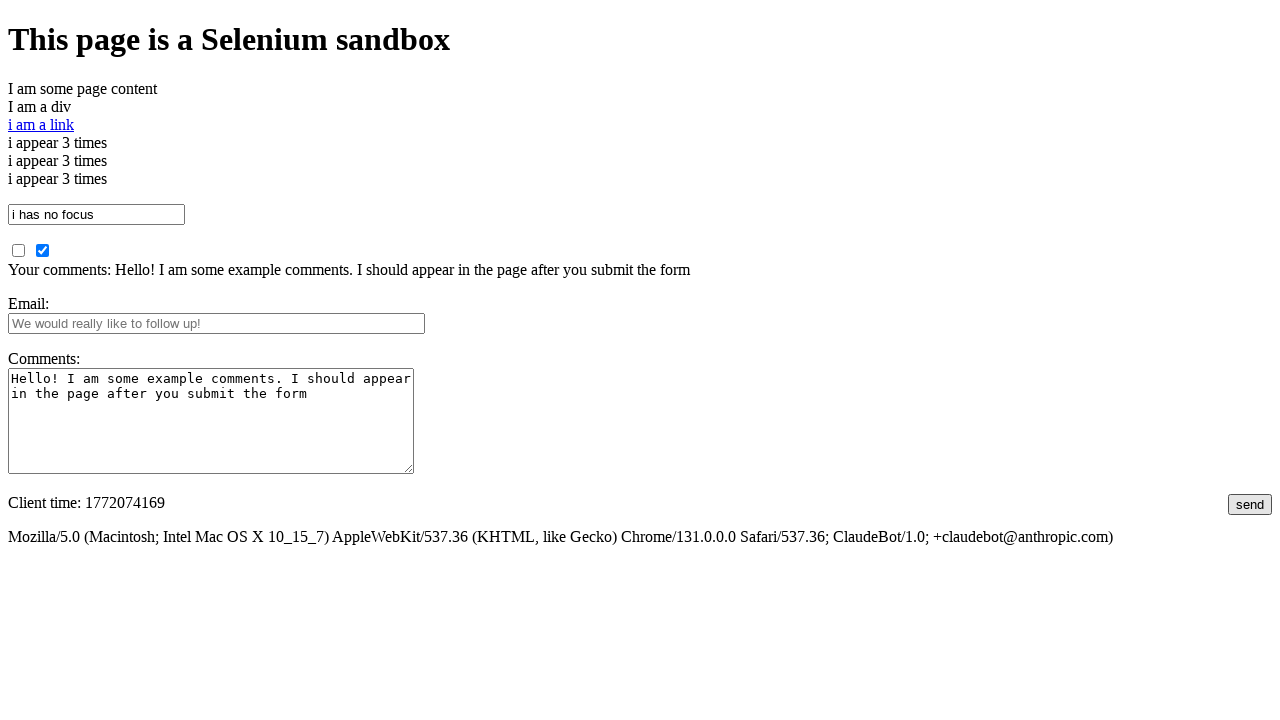

Waited for submitted comments to appear on page
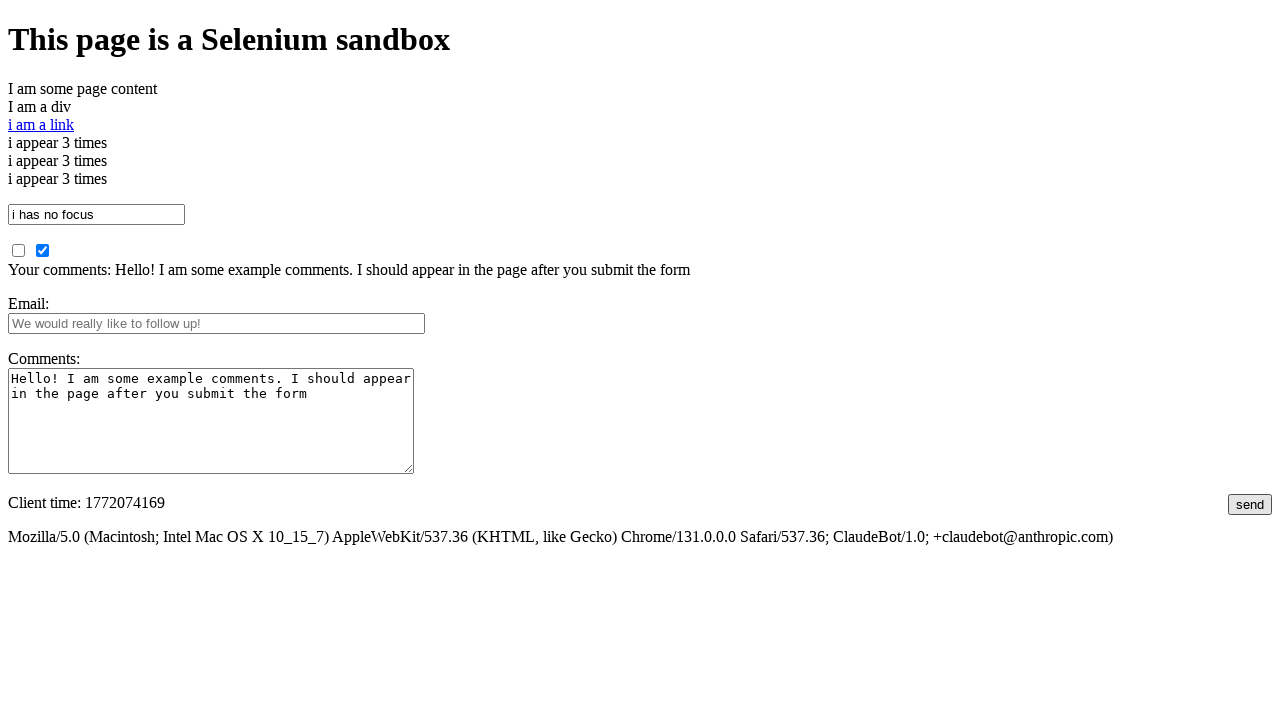

Clicked on 'i am a link' text link at (41, 124) on text="i am a link"
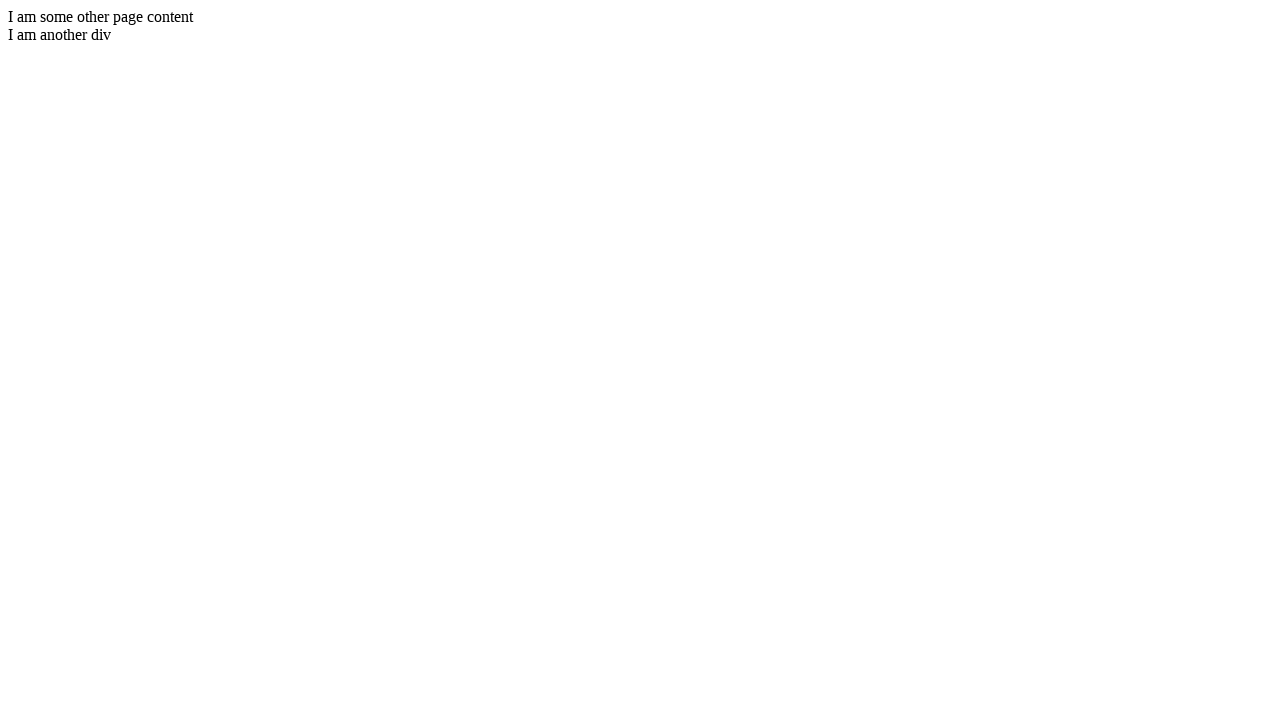

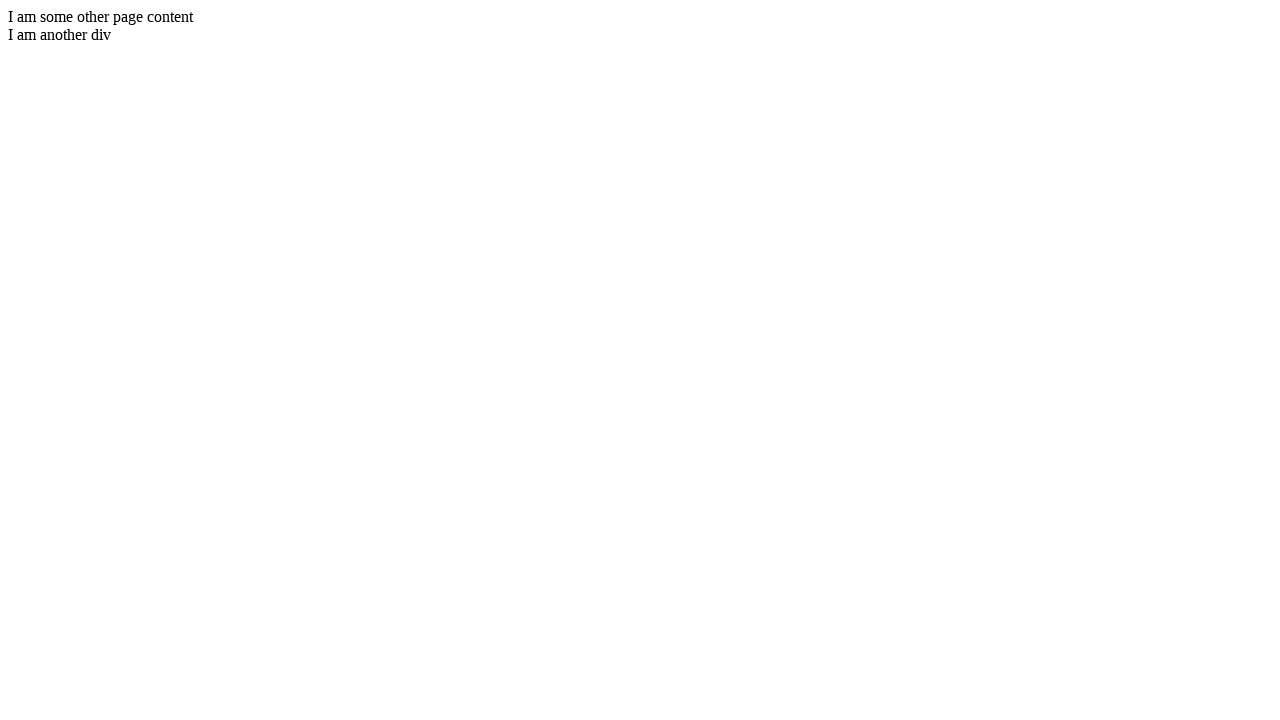